Tests different click interactions on a demo page including a dynamic click and double click, verifying that the appropriate confirmation messages appear after each action.

Starting URL: https://demoqa.com/buttons

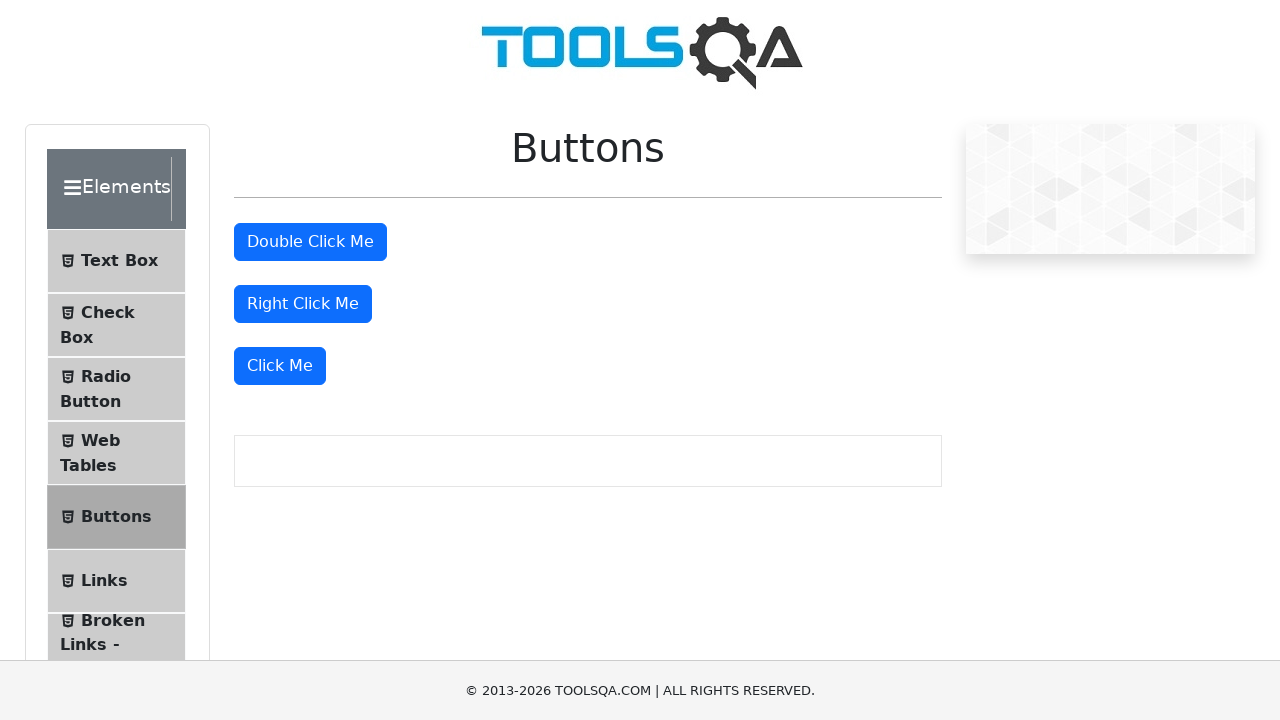

Set viewport size to 1000x1200
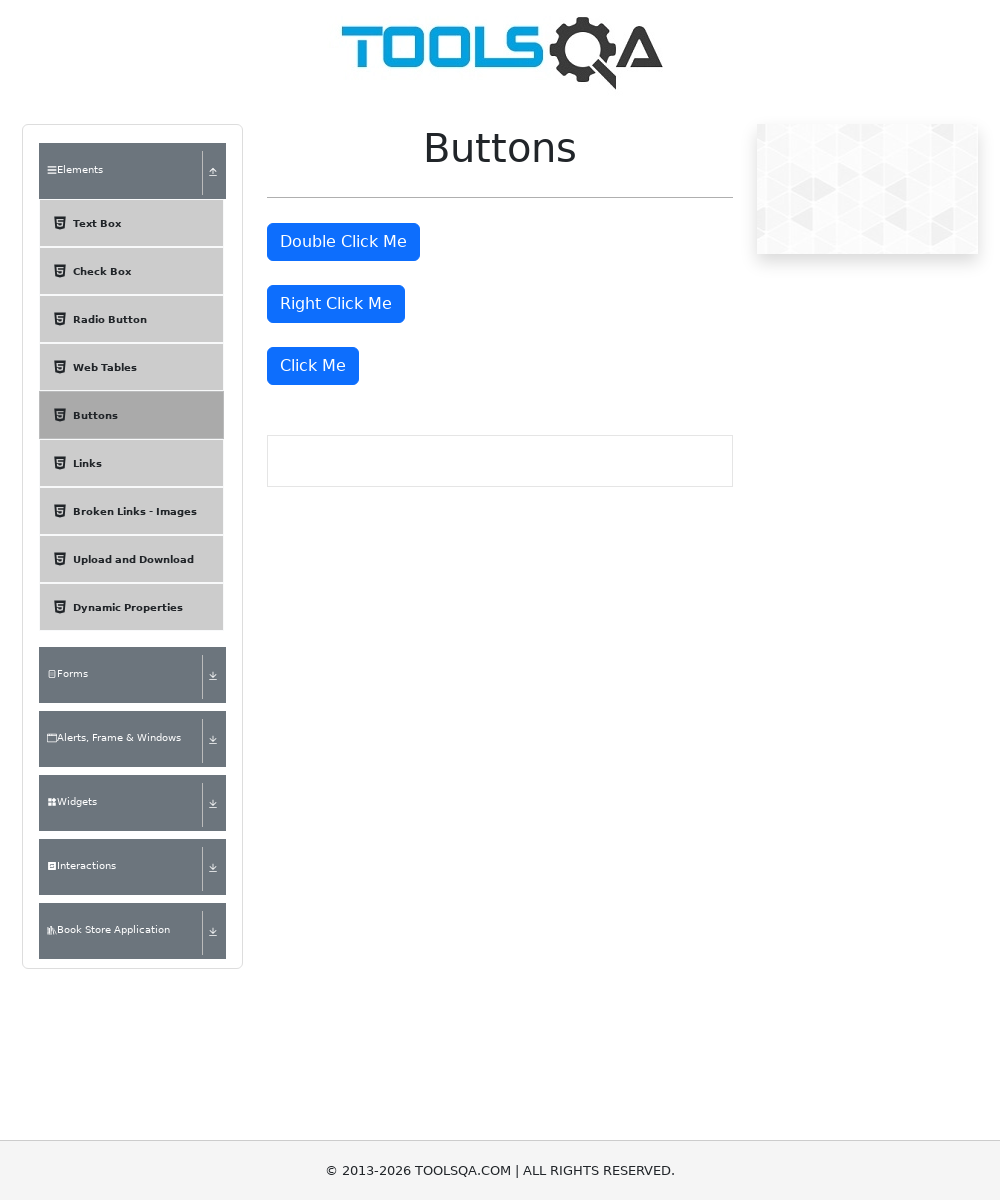

Located third 'Click Me' button
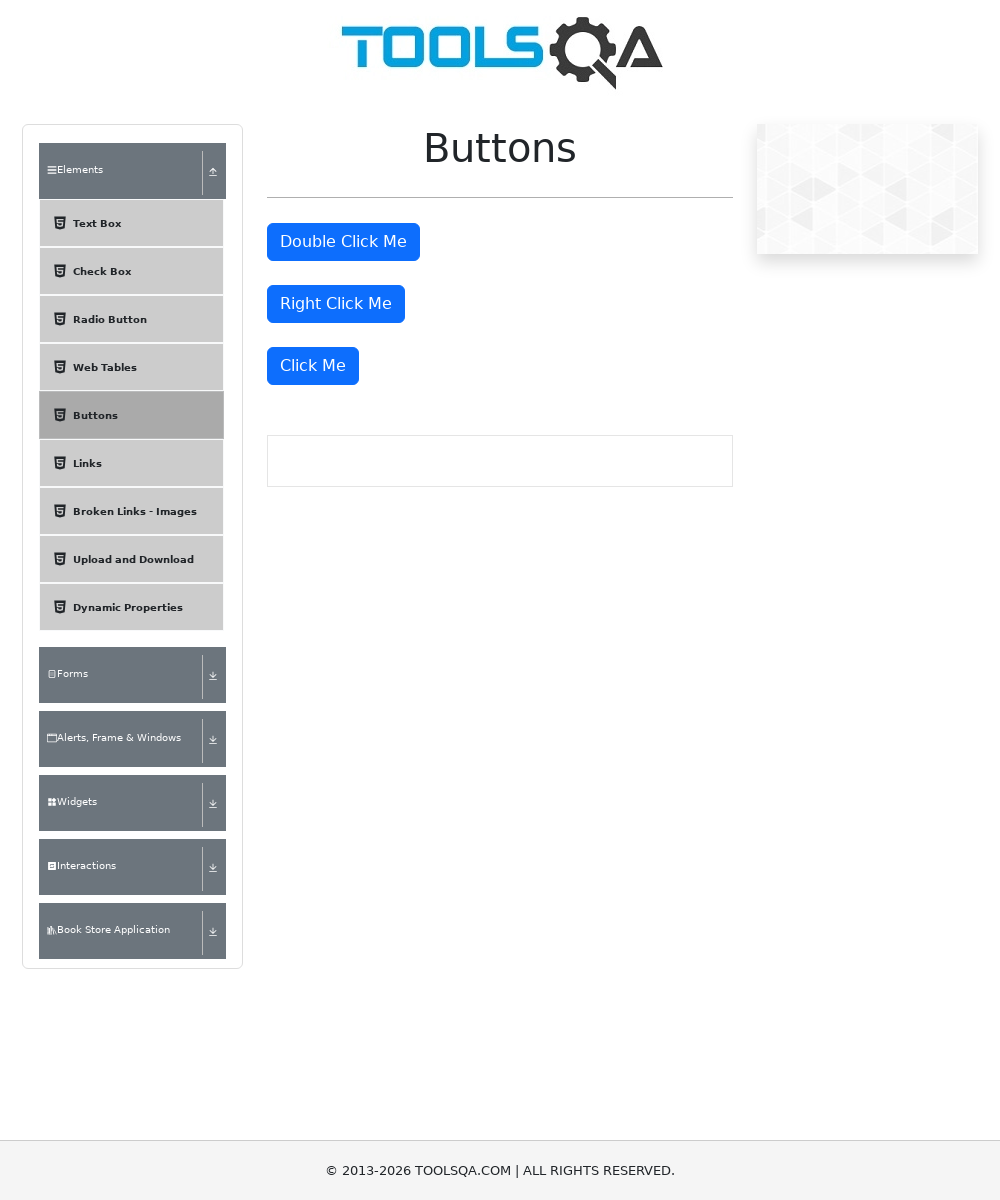

Clicked the third 'Click Me' button (dynamic click) at (313, 366) on text=Click Me >> nth=2
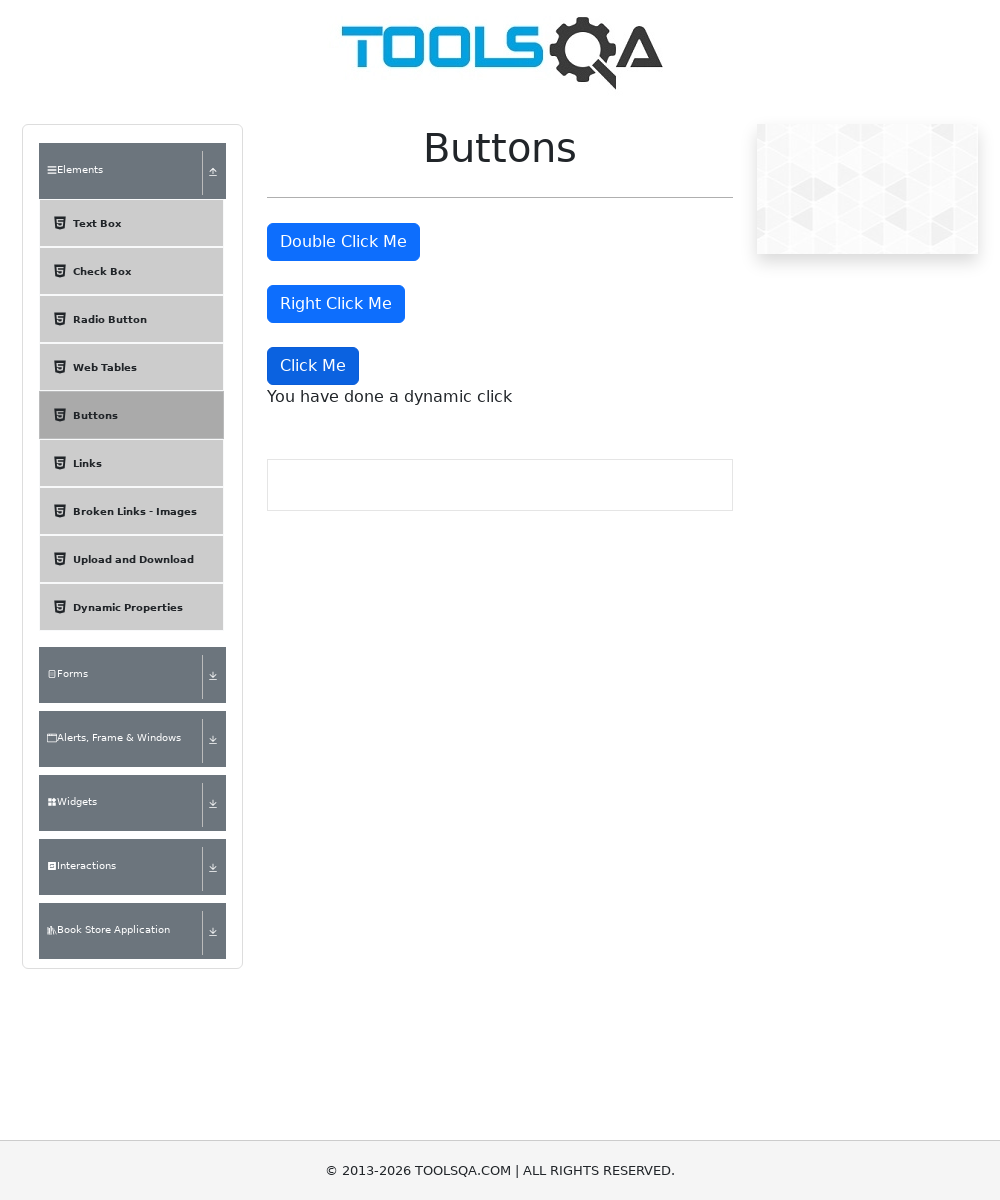

Verified dynamic click confirmation message appeared
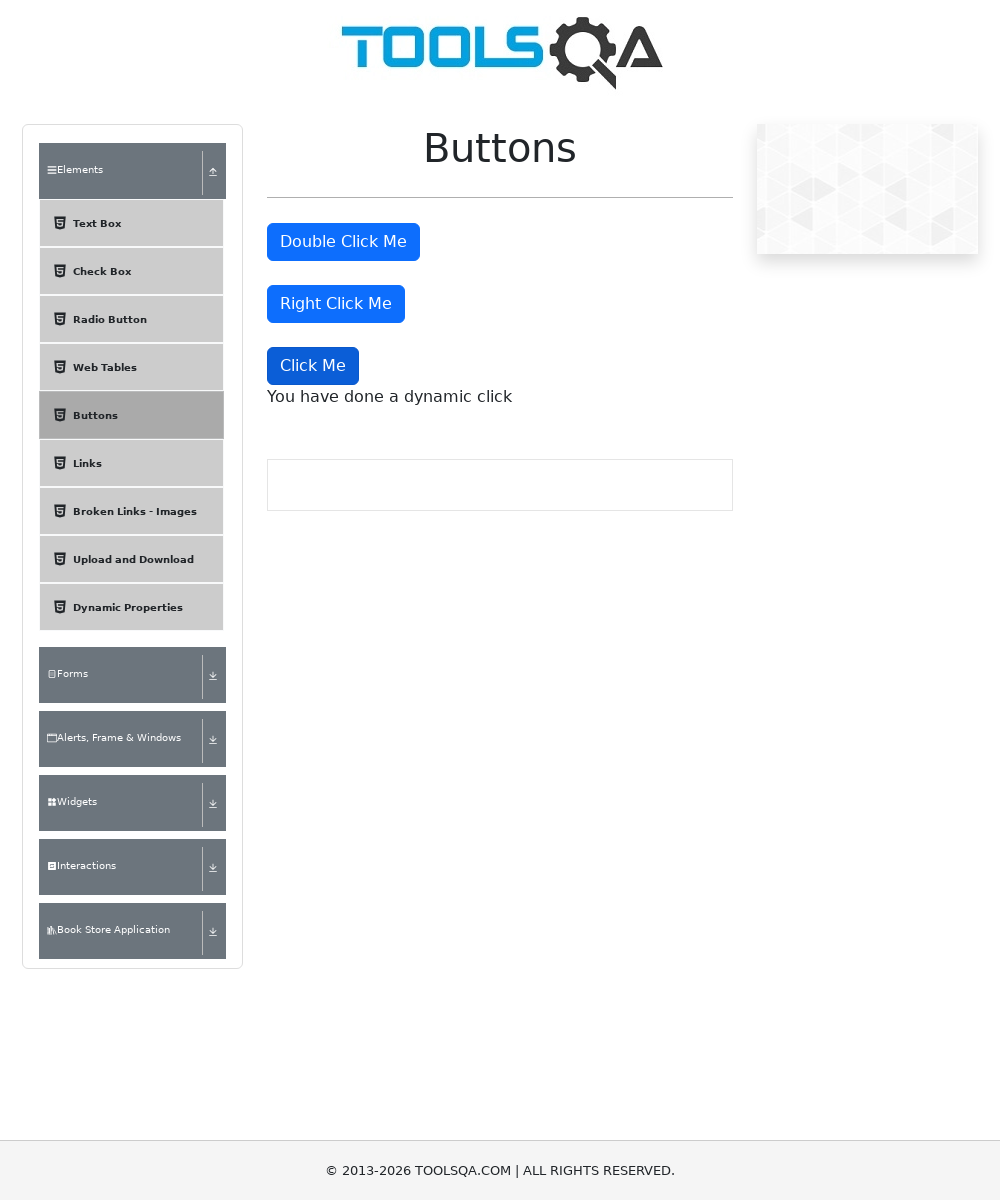

Located first 'Click Me' button
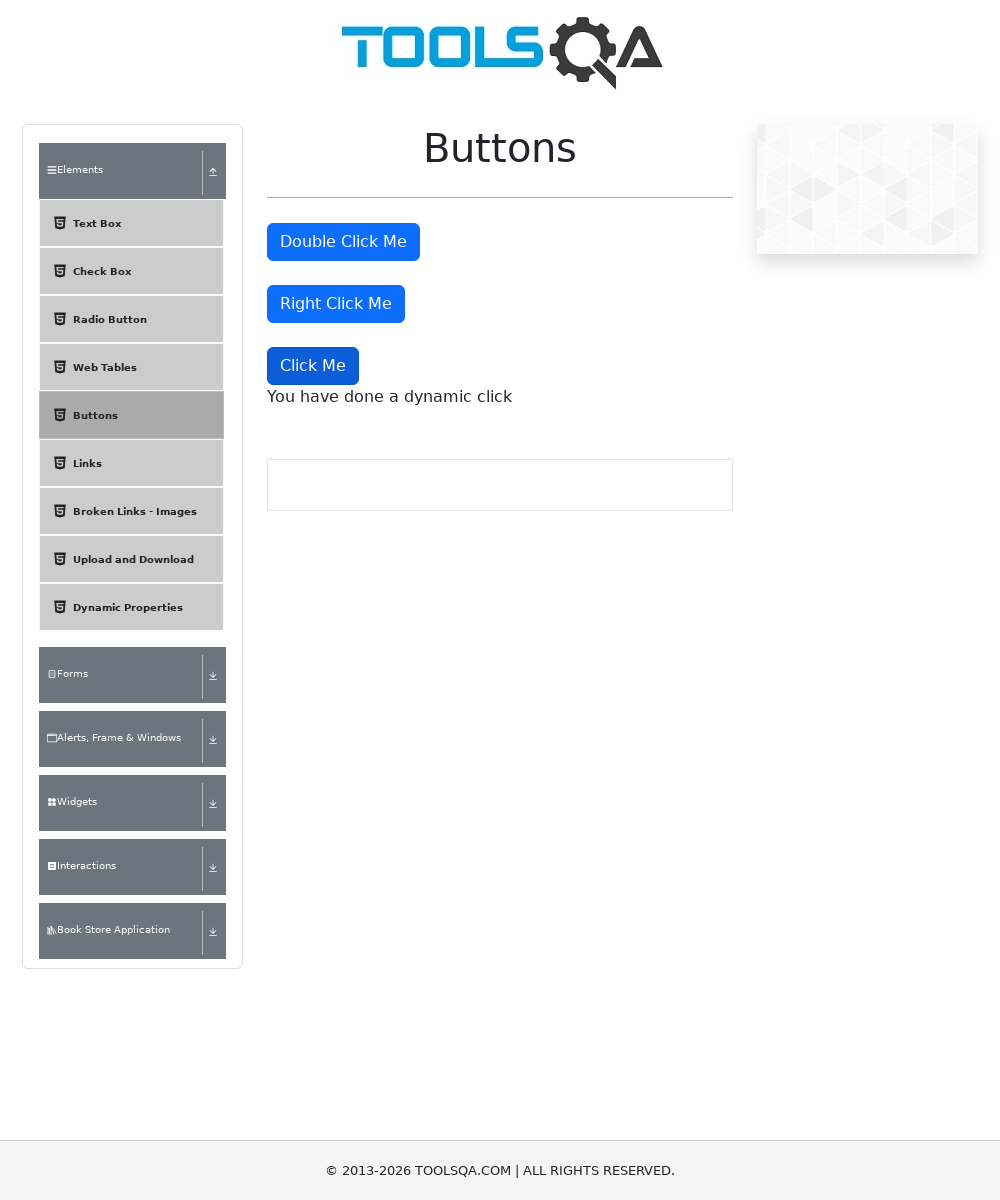

Double-clicked the first 'Click Me' button at (344, 242) on text=Click Me >> nth=0
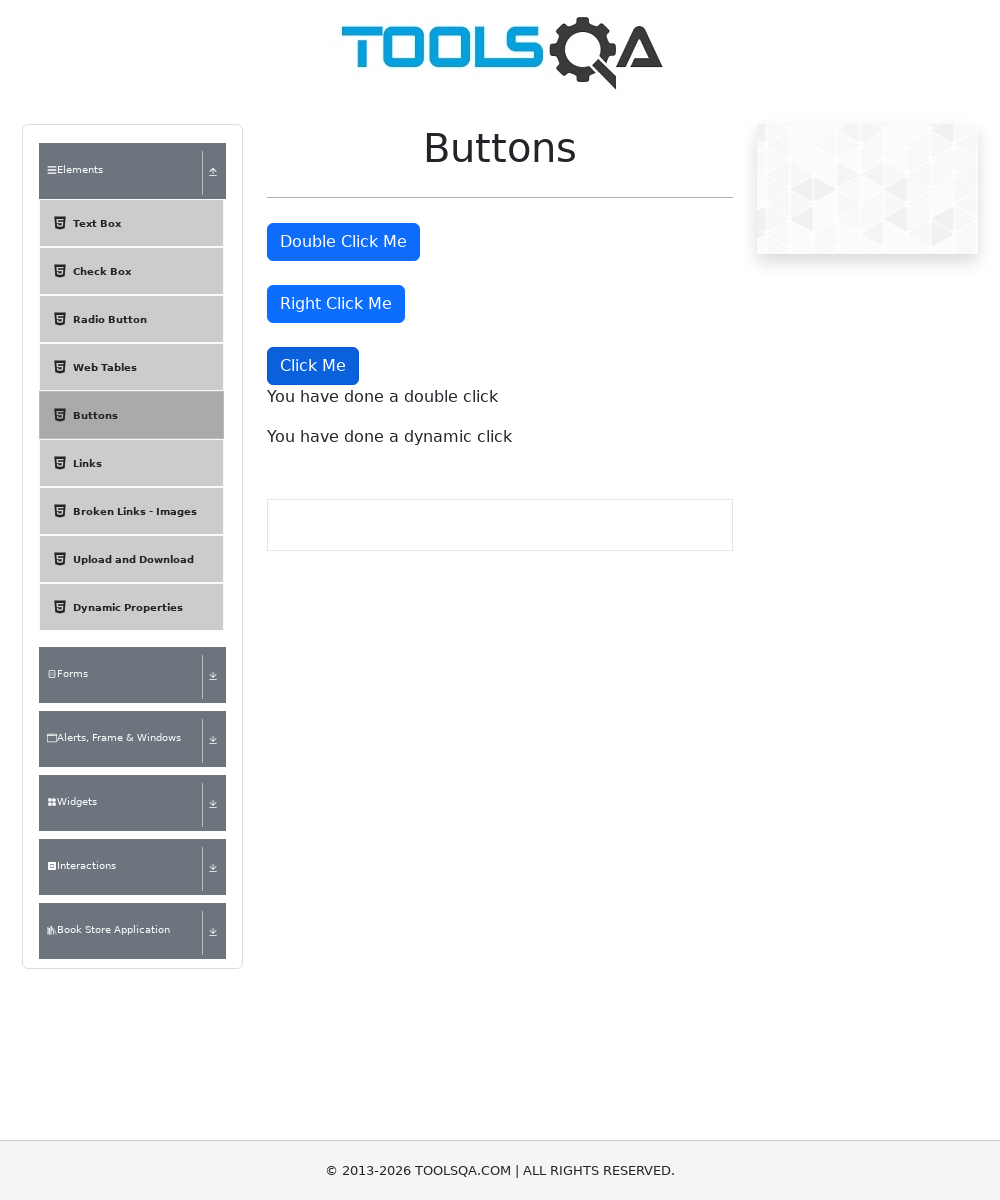

Verified double click confirmation message appeared
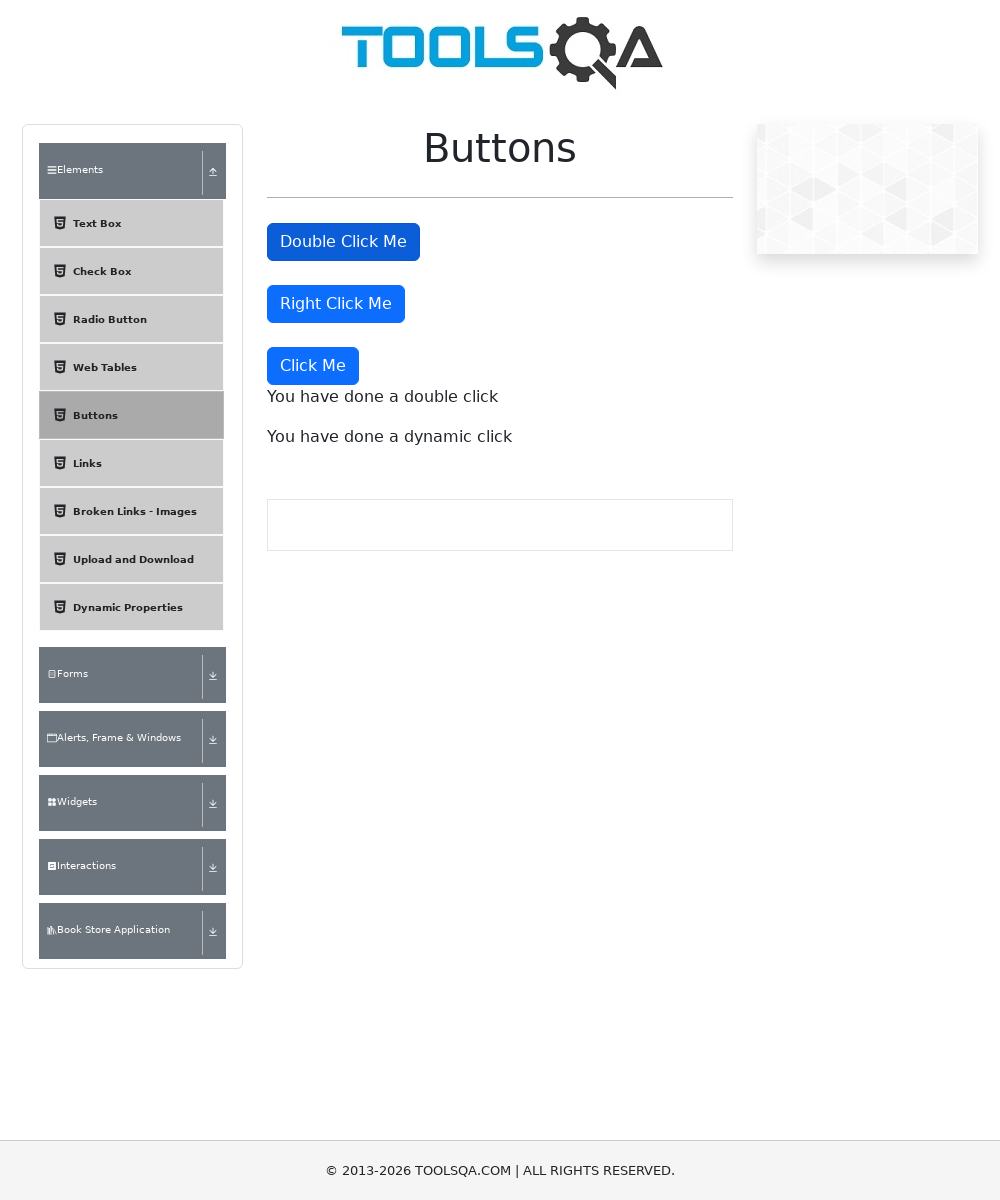

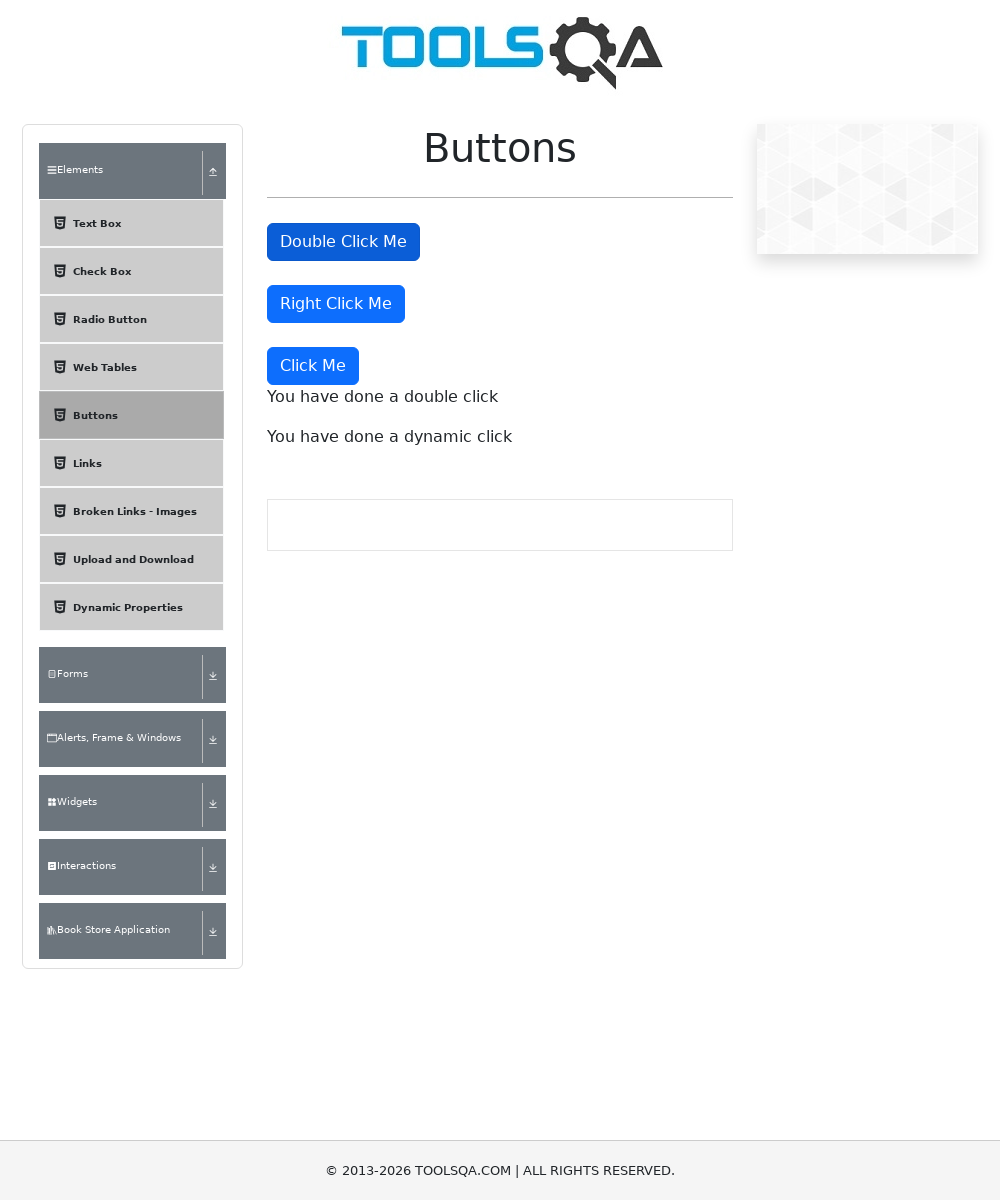